Tests keyboard key press functionality by sending SPACE key to an element and TAB key using ActionChains, then verifying the displayed result text shows which key was pressed.

Starting URL: http://the-internet.herokuapp.com/key_presses

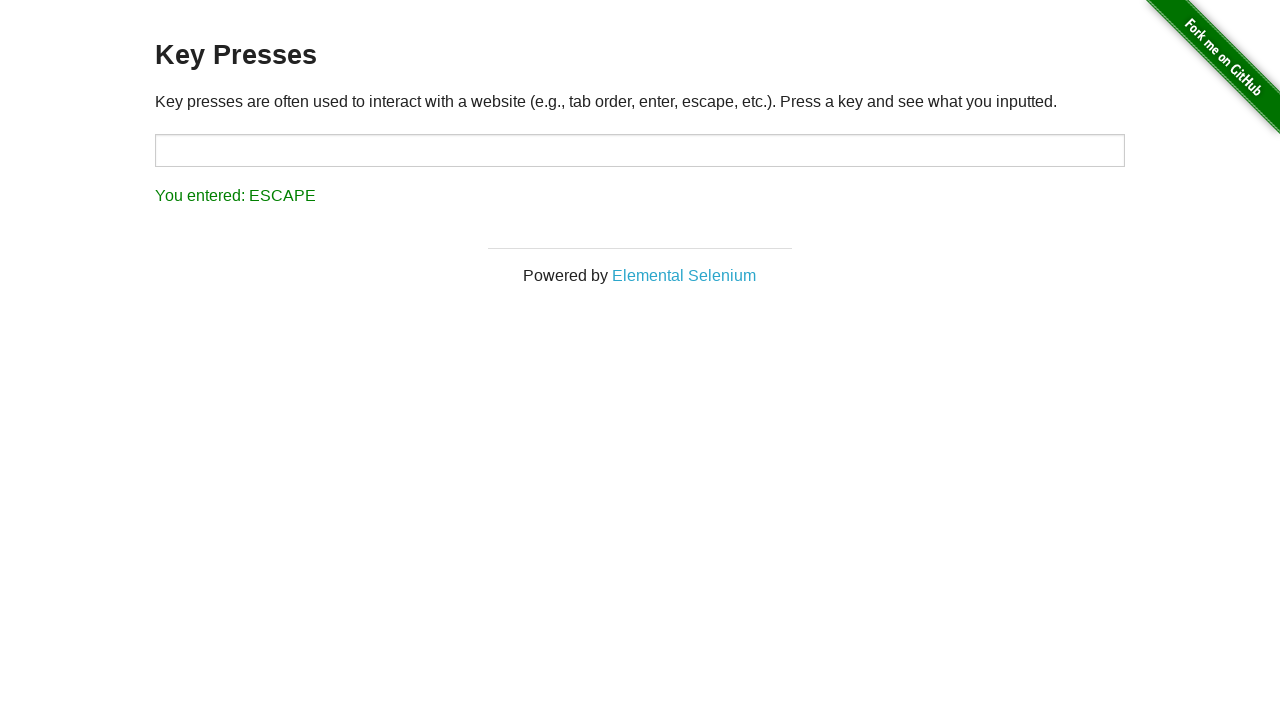

Pressed SPACE key on example element on .example
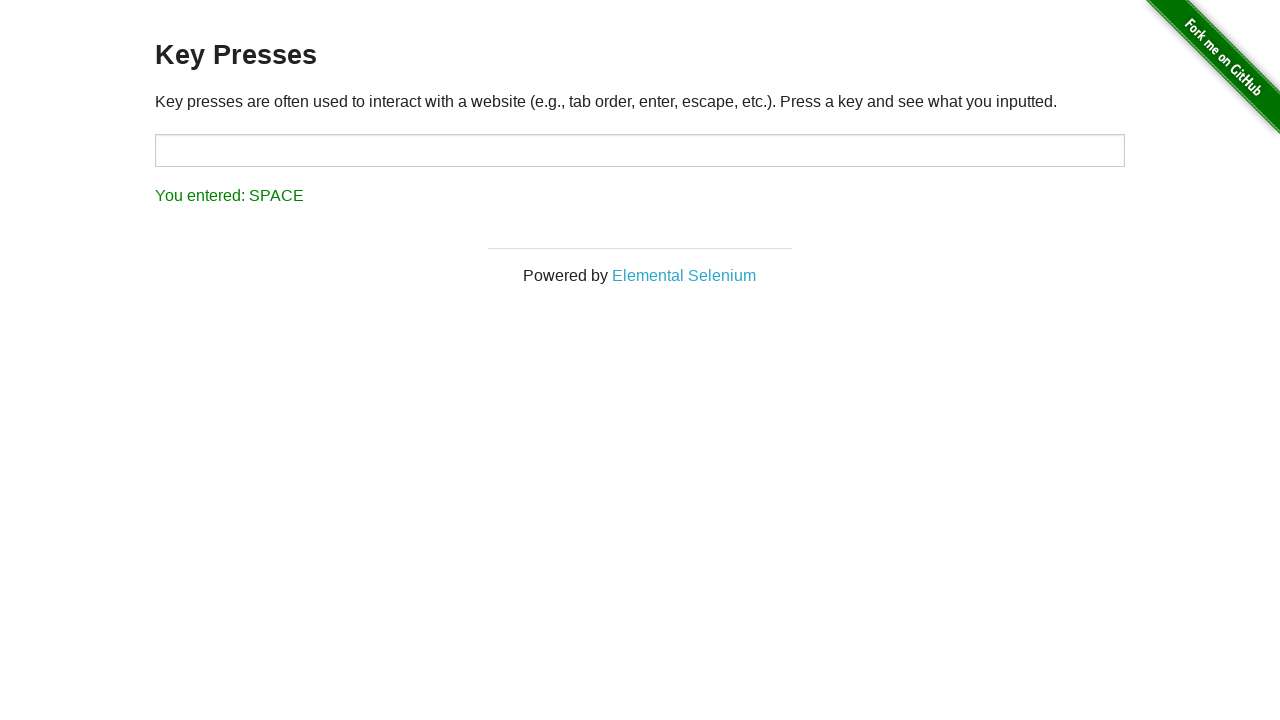

Result element loaded after SPACE key press
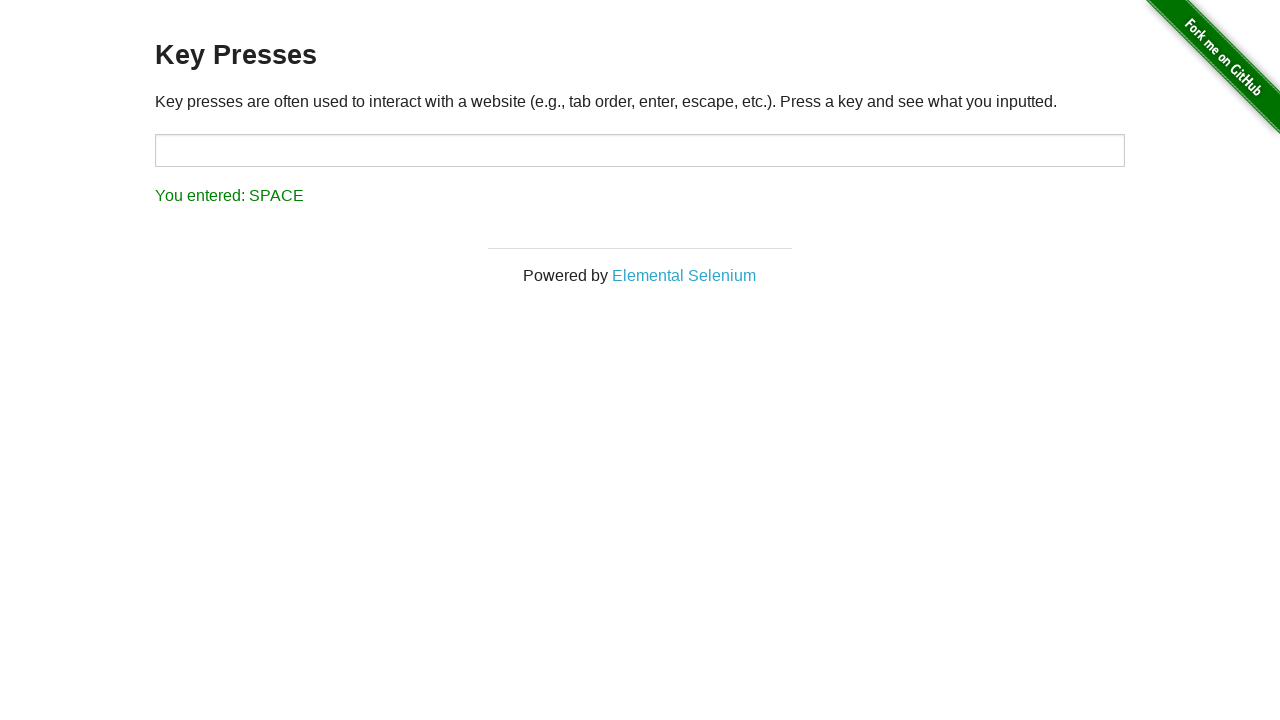

Verified result text shows 'You entered: SPACE'
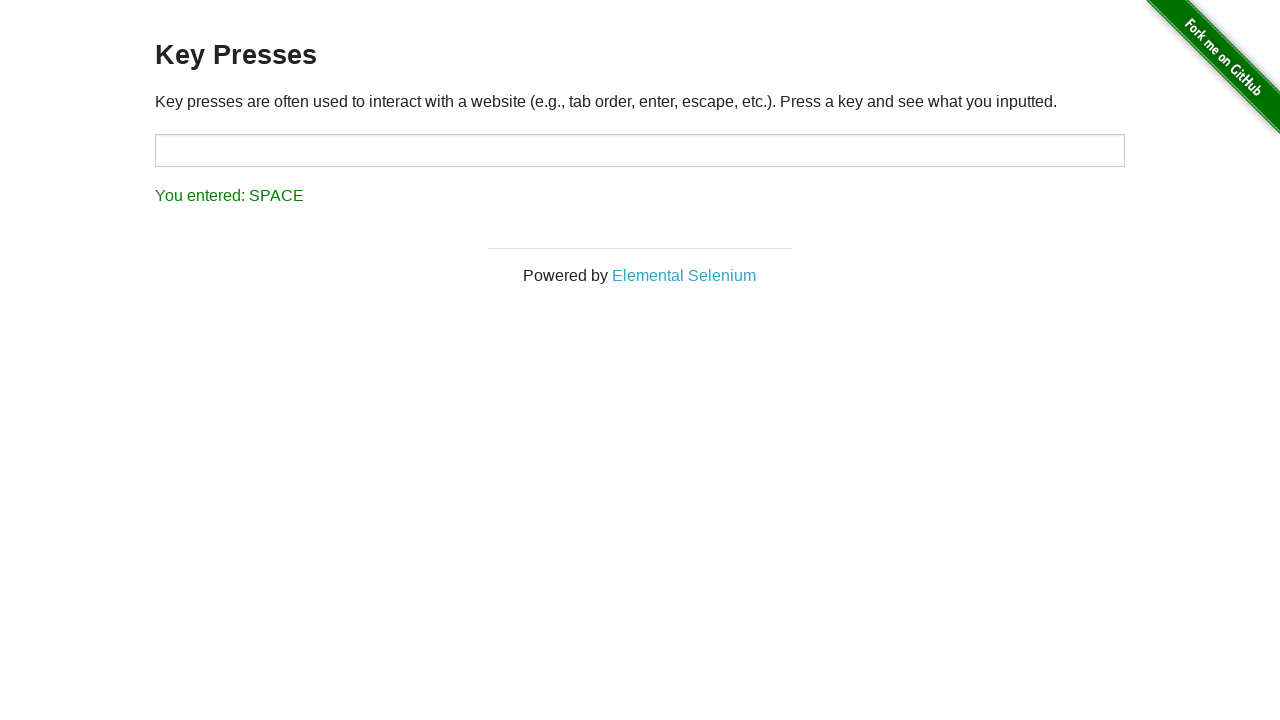

Pressed TAB key using keyboard
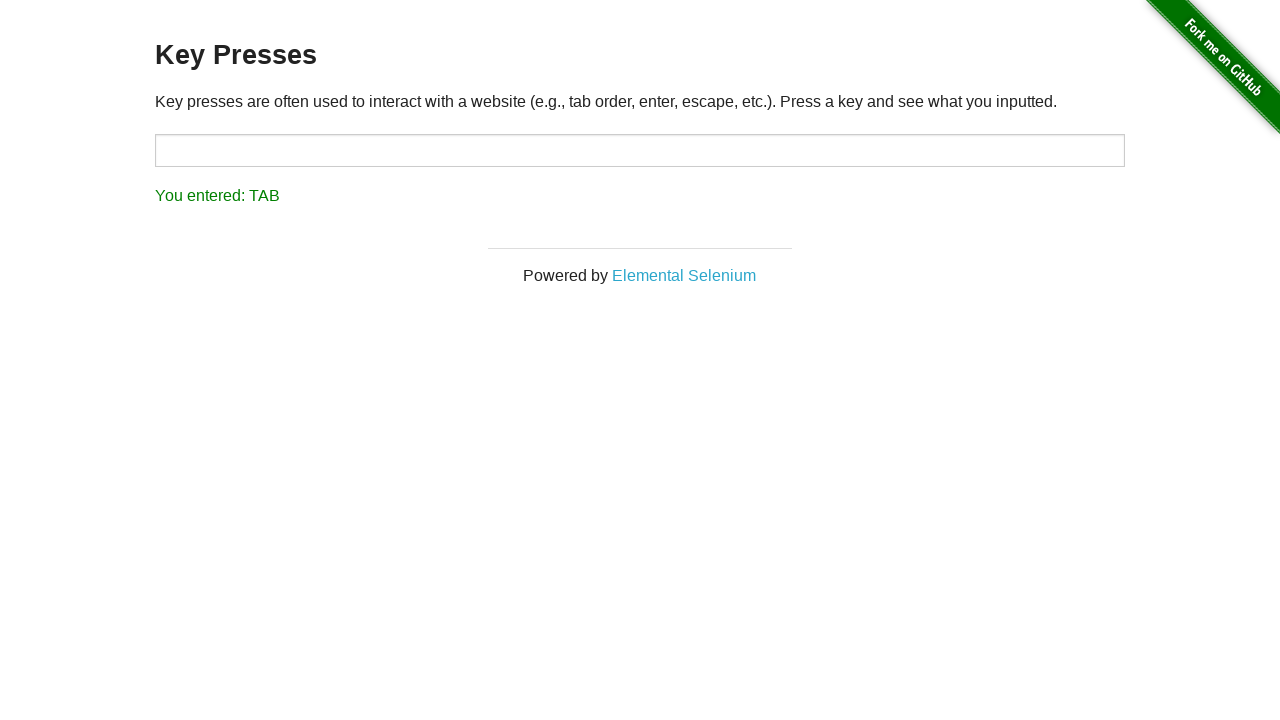

Verified result text shows 'You entered: TAB'
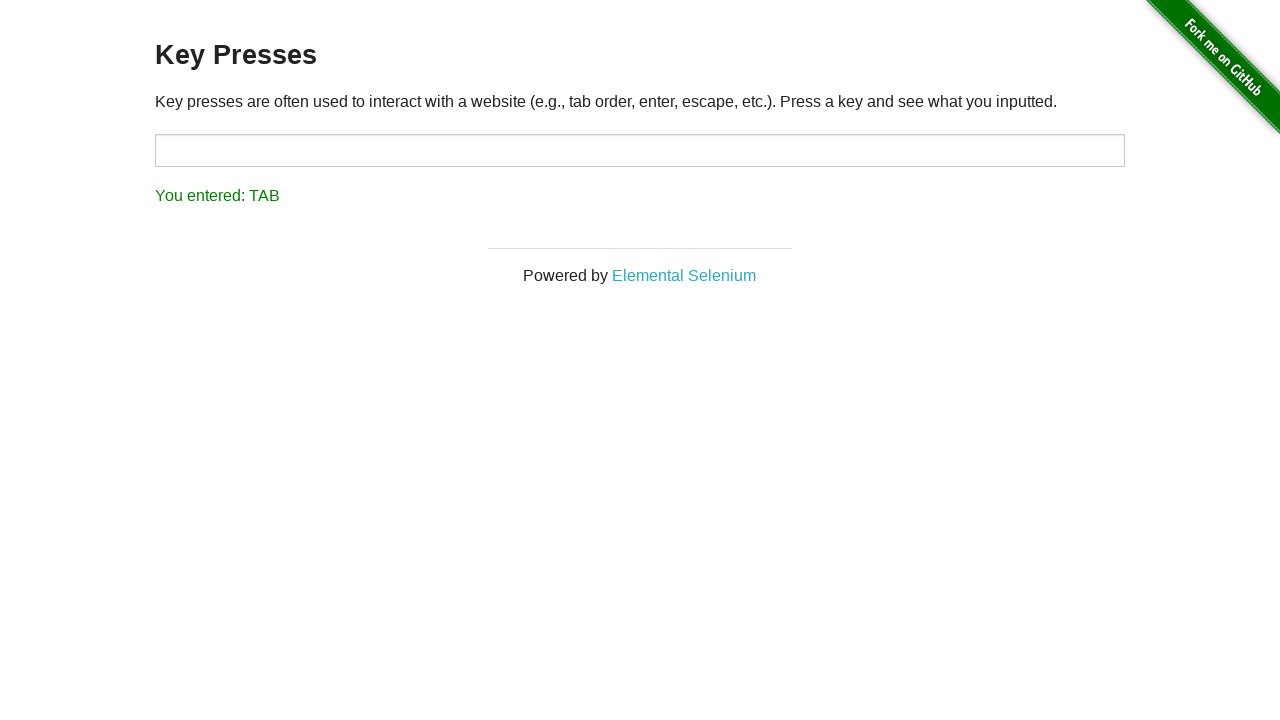

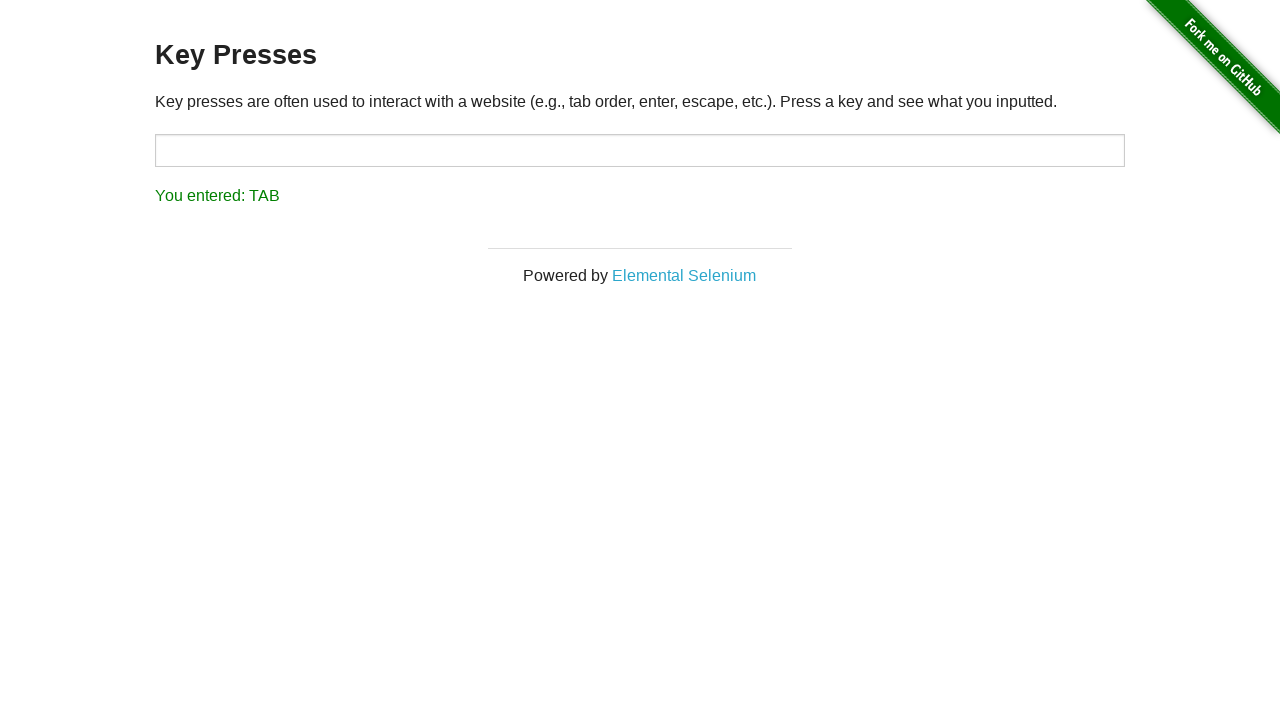